Tests filtering to display only completed items

Starting URL: https://demo.playwright.dev/todomvc

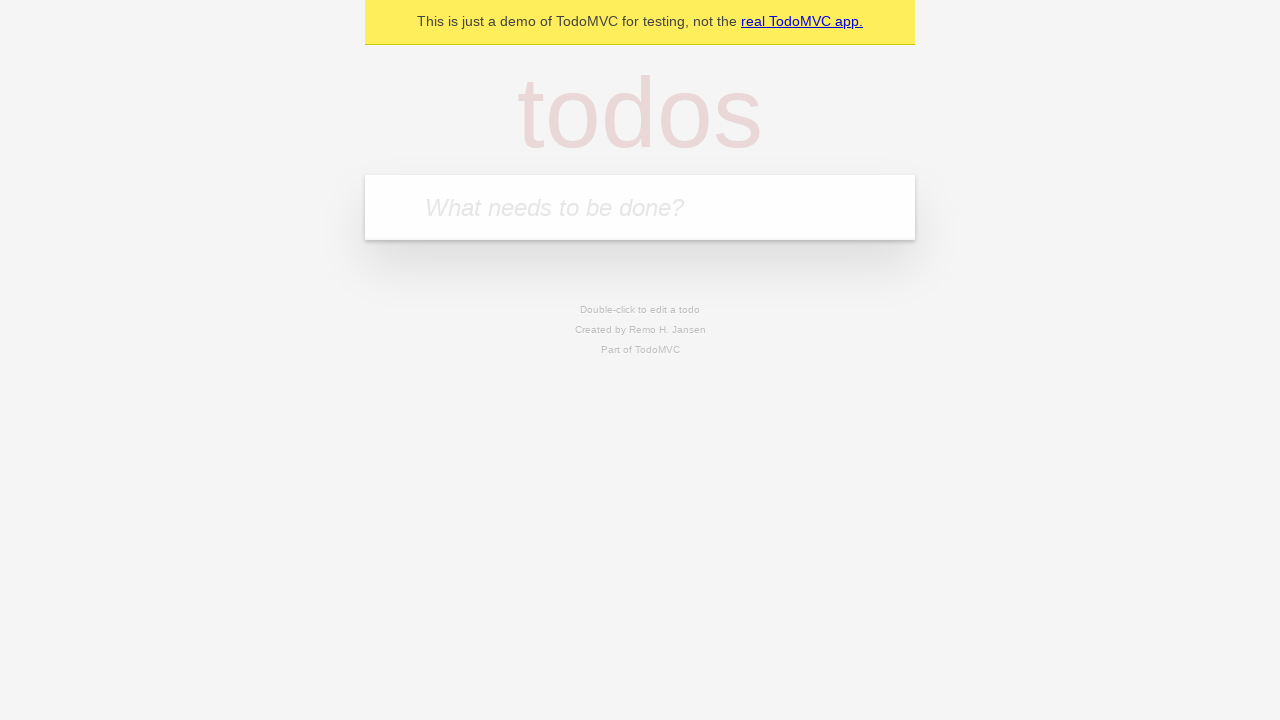

Filled first todo input with 'buy some cheese' on .new-todo
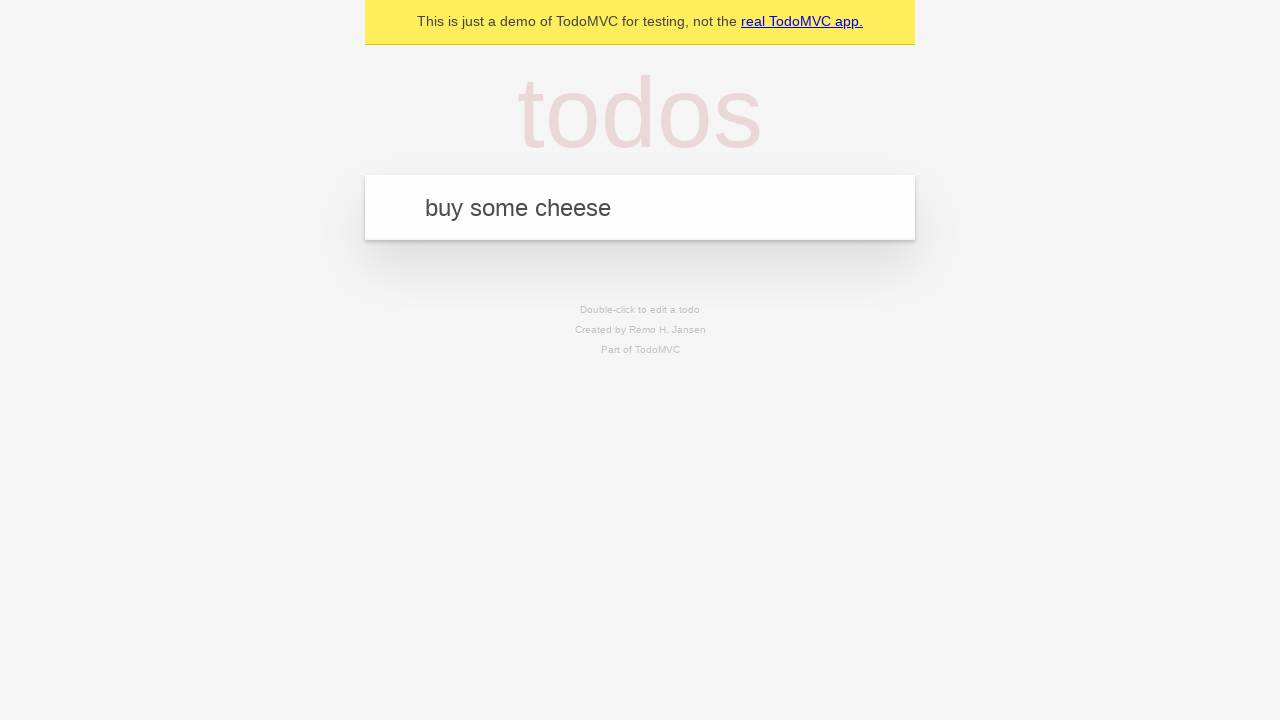

Pressed Enter to create first todo on .new-todo
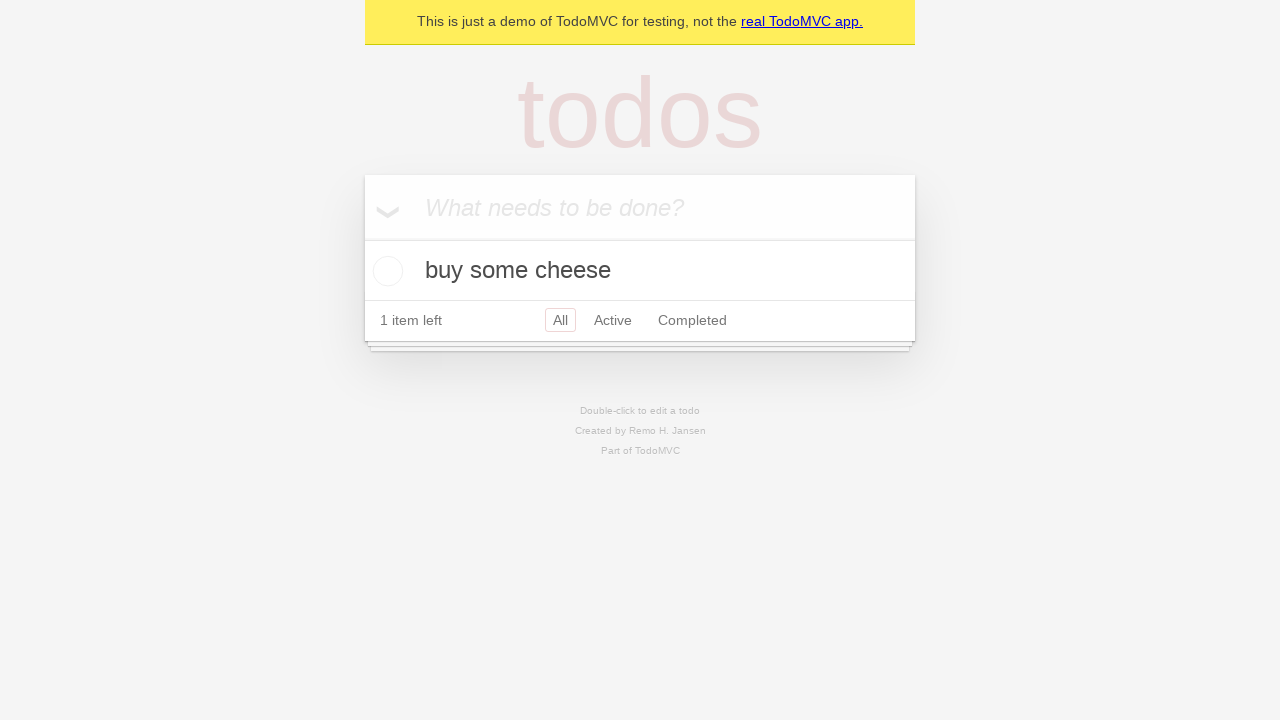

Filled second todo input with 'feed the cat' on .new-todo
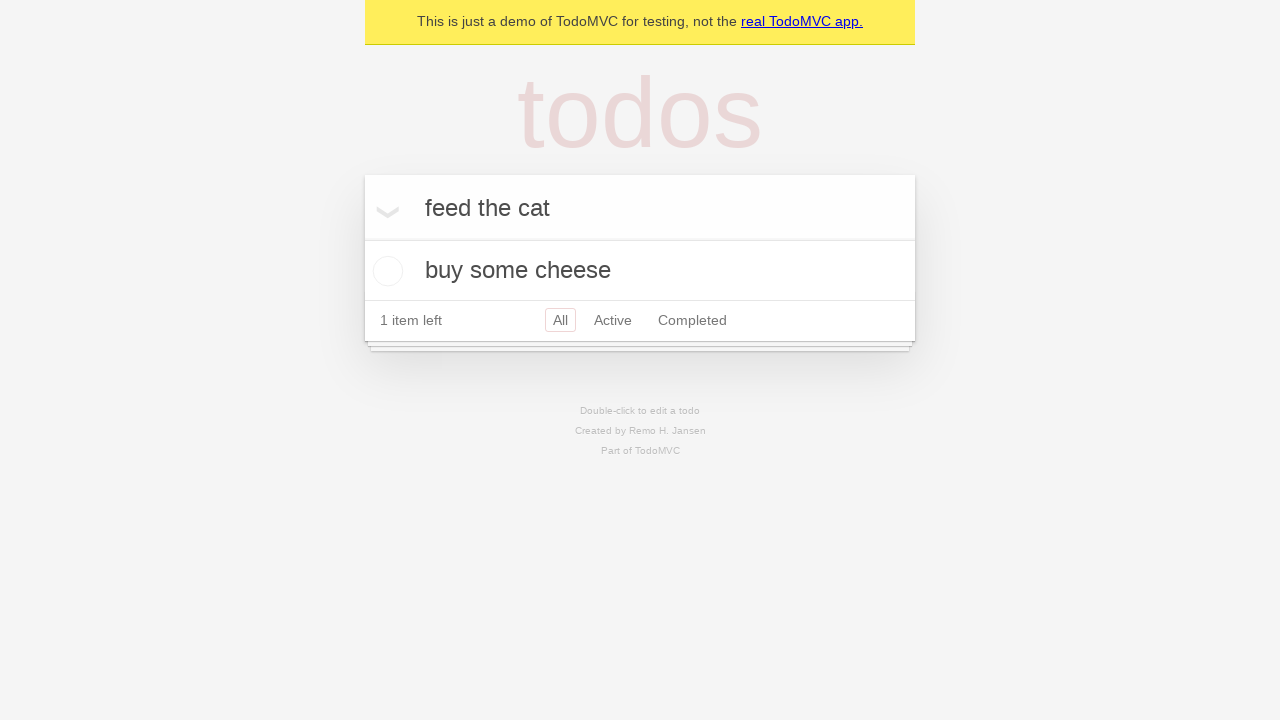

Pressed Enter to create second todo on .new-todo
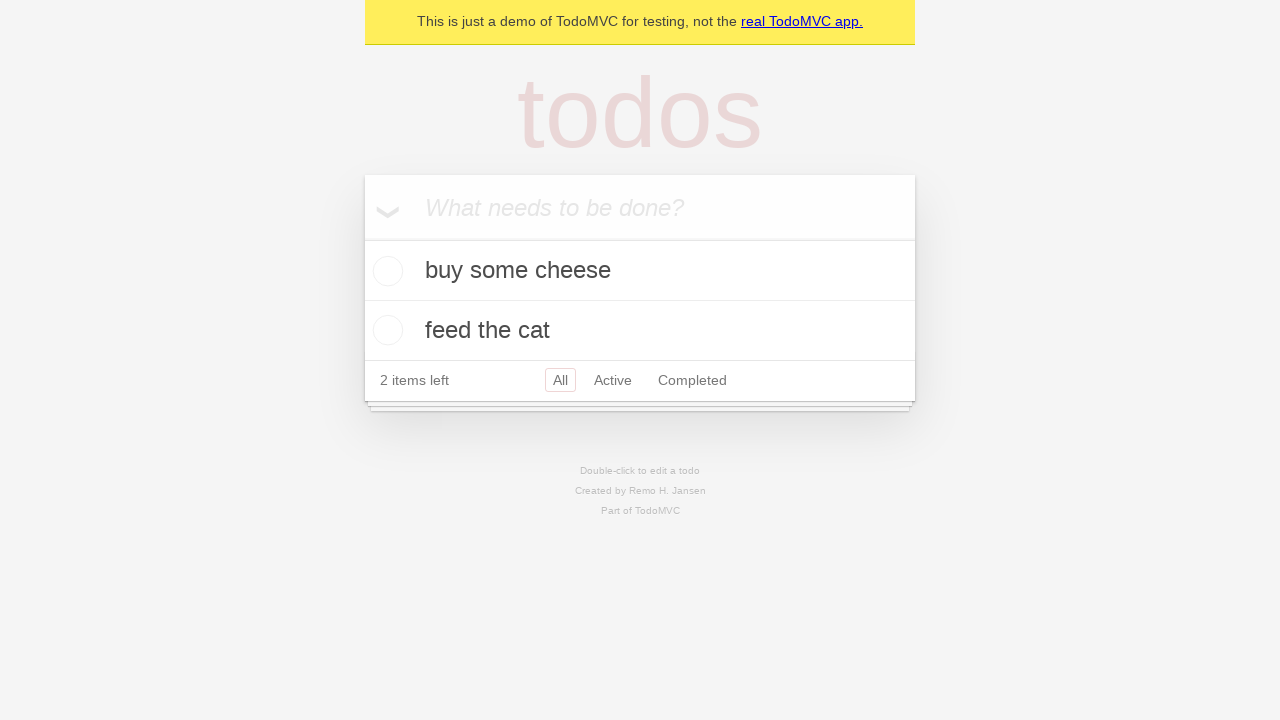

Filled third todo input with 'book a doctors appointment' on .new-todo
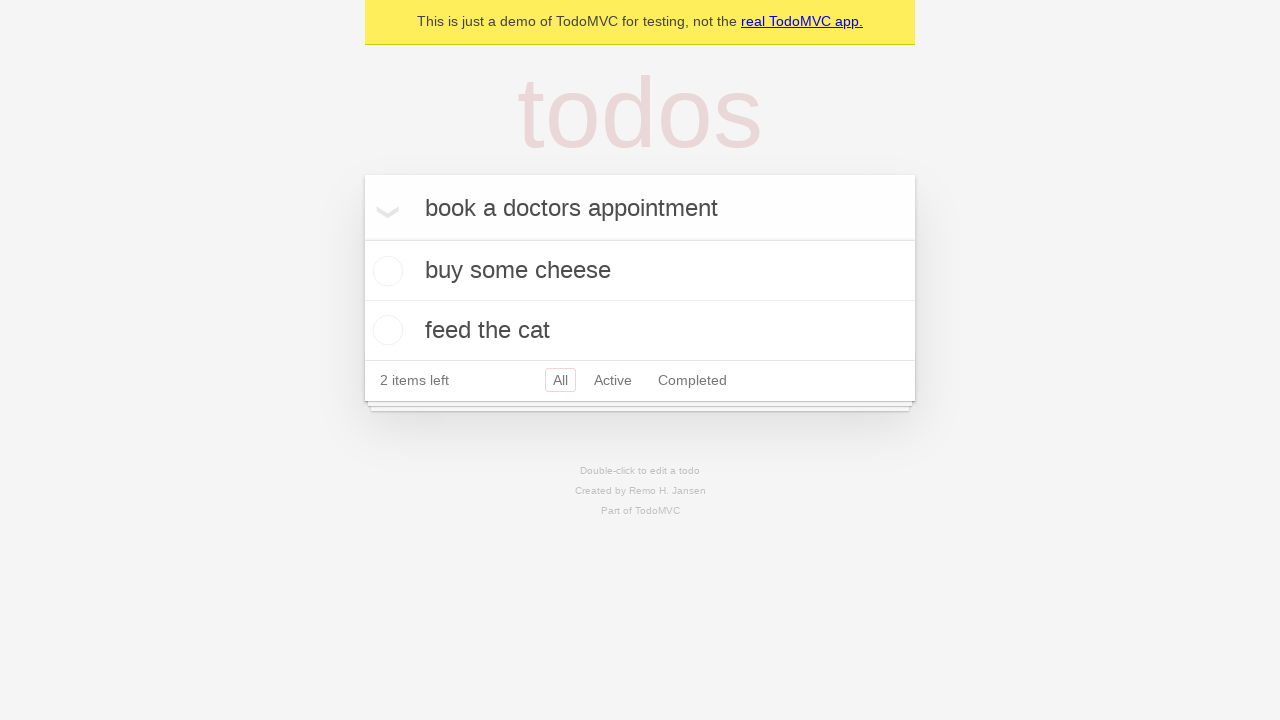

Pressed Enter to create third todo on .new-todo
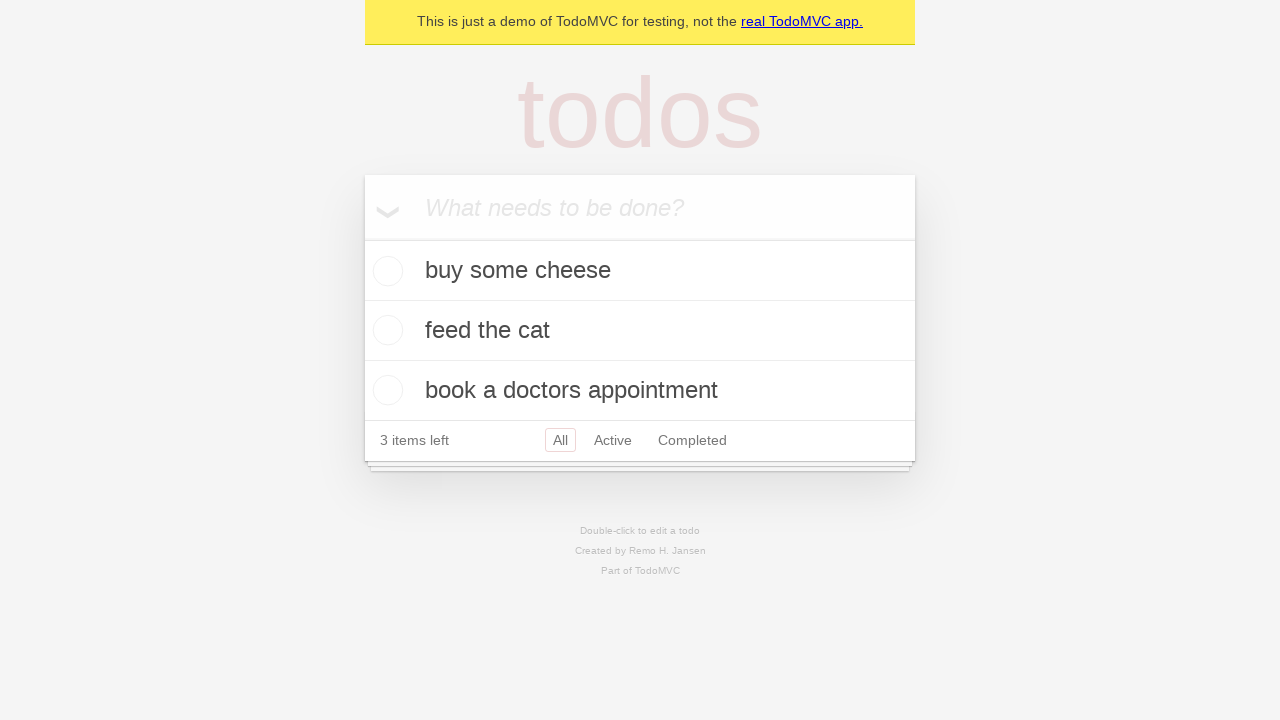

Waited for all three todos to be visible
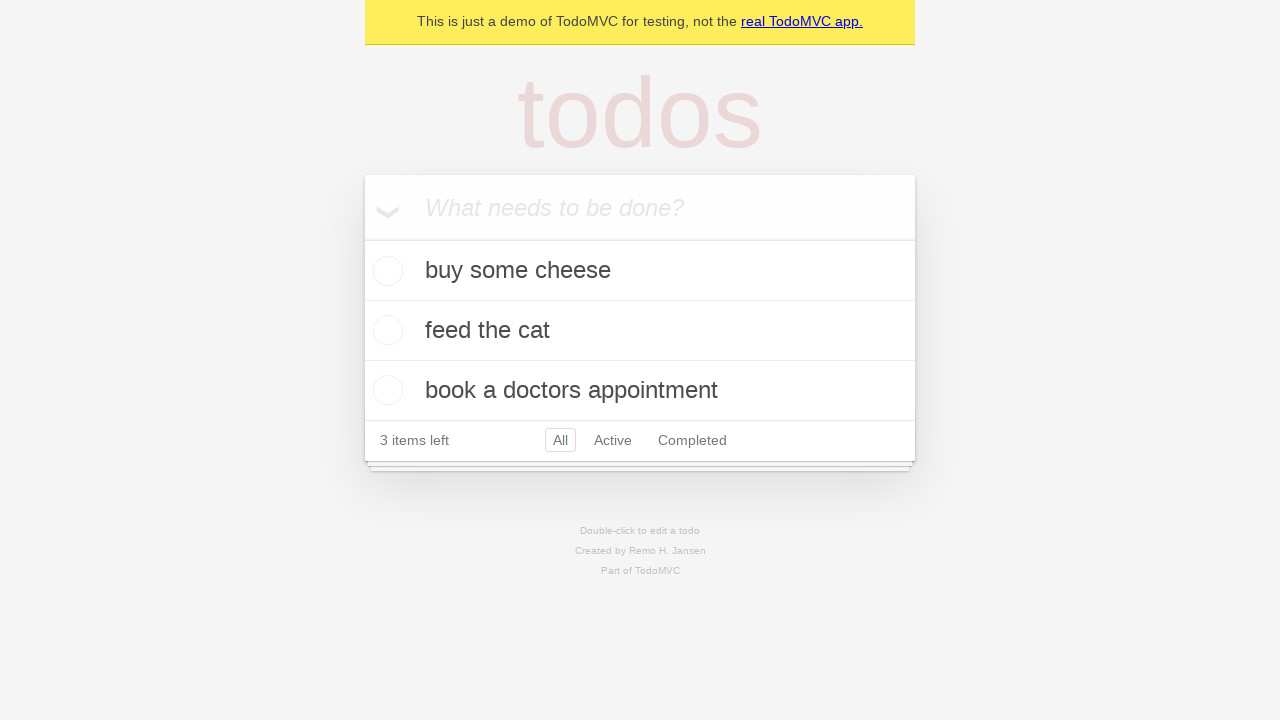

Marked second todo as completed at (385, 330) on .todo-list li .toggle >> nth=1
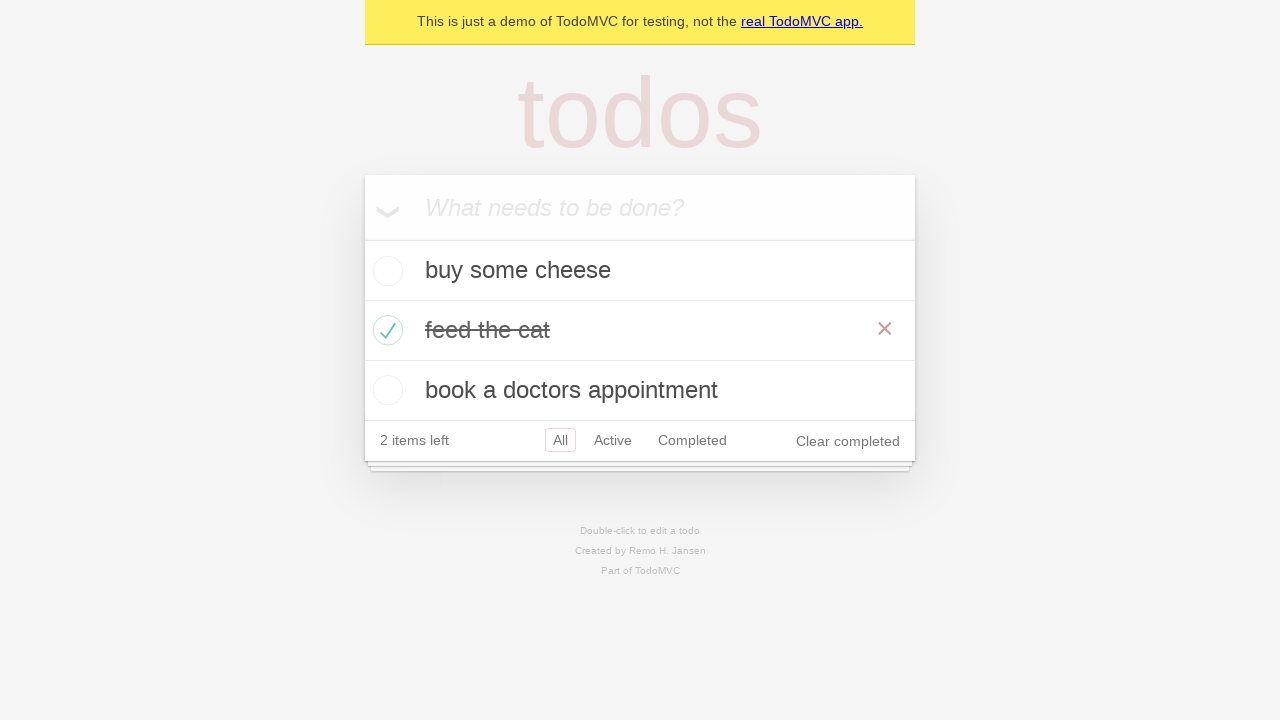

Clicked Completed filter to display only completed items at (692, 440) on .filters >> text=Completed
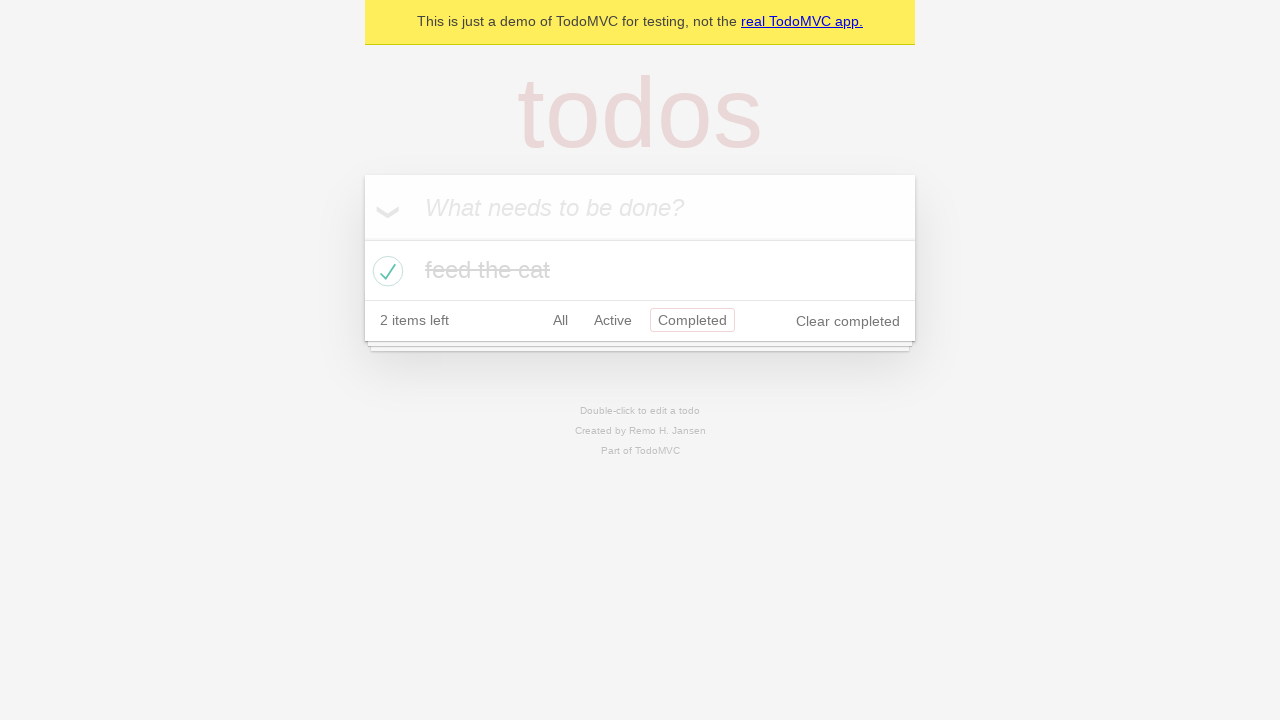

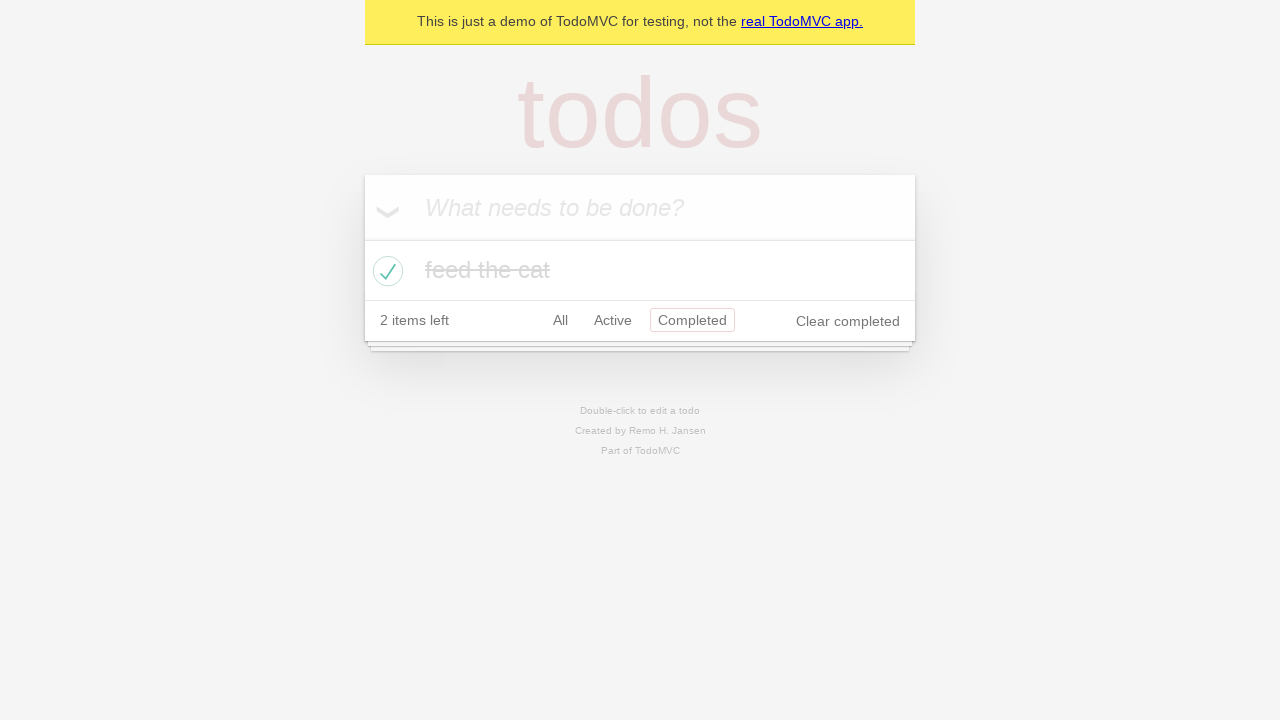